Tests email newsletter subscription by entering an email address in the contact form

Starting URL: https://www.clarksstores.bh/

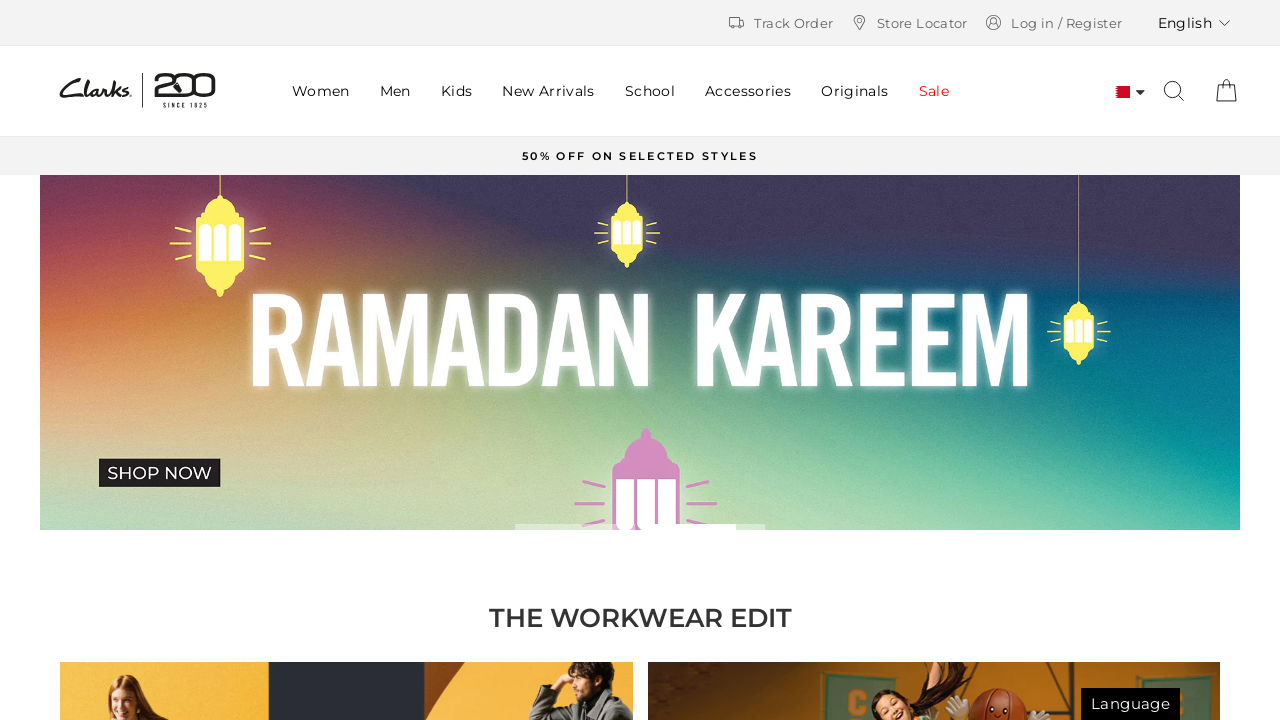

Entered email address 'testuser2024@example.com' in contact form on input[name='contact[email]']
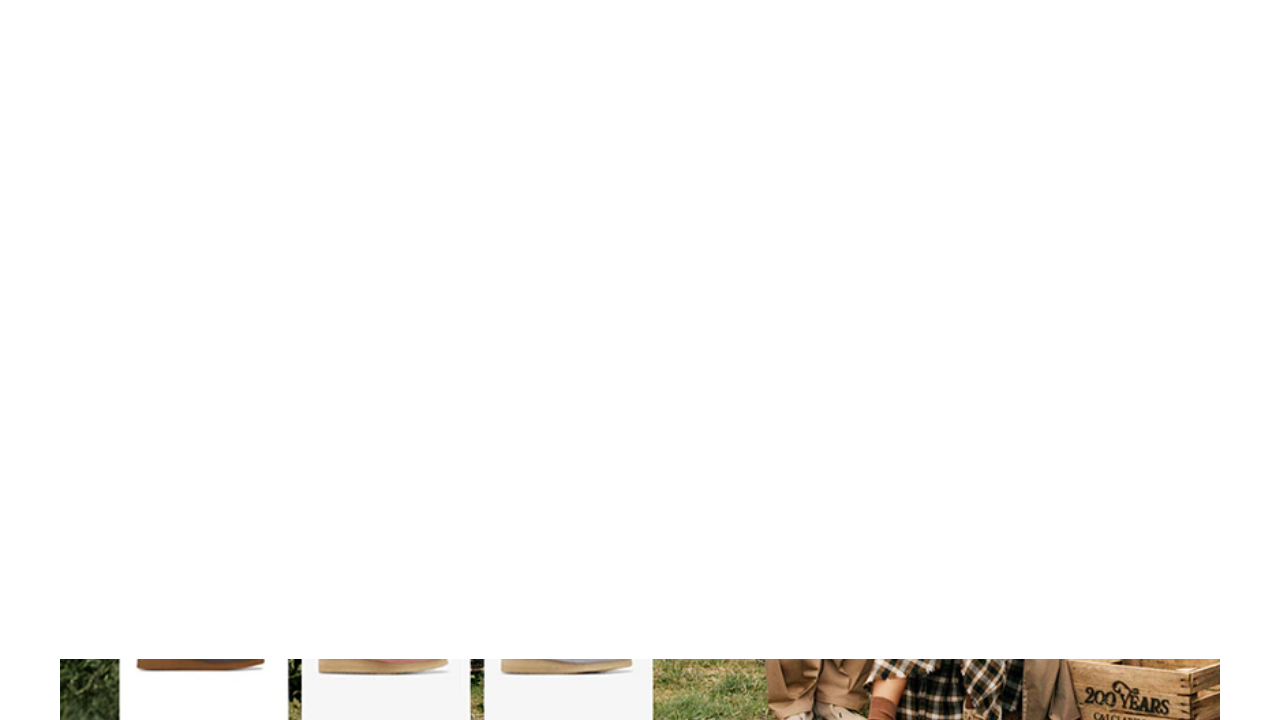

Pressed Enter to submit email newsletter subscription on input[name='contact[email]']
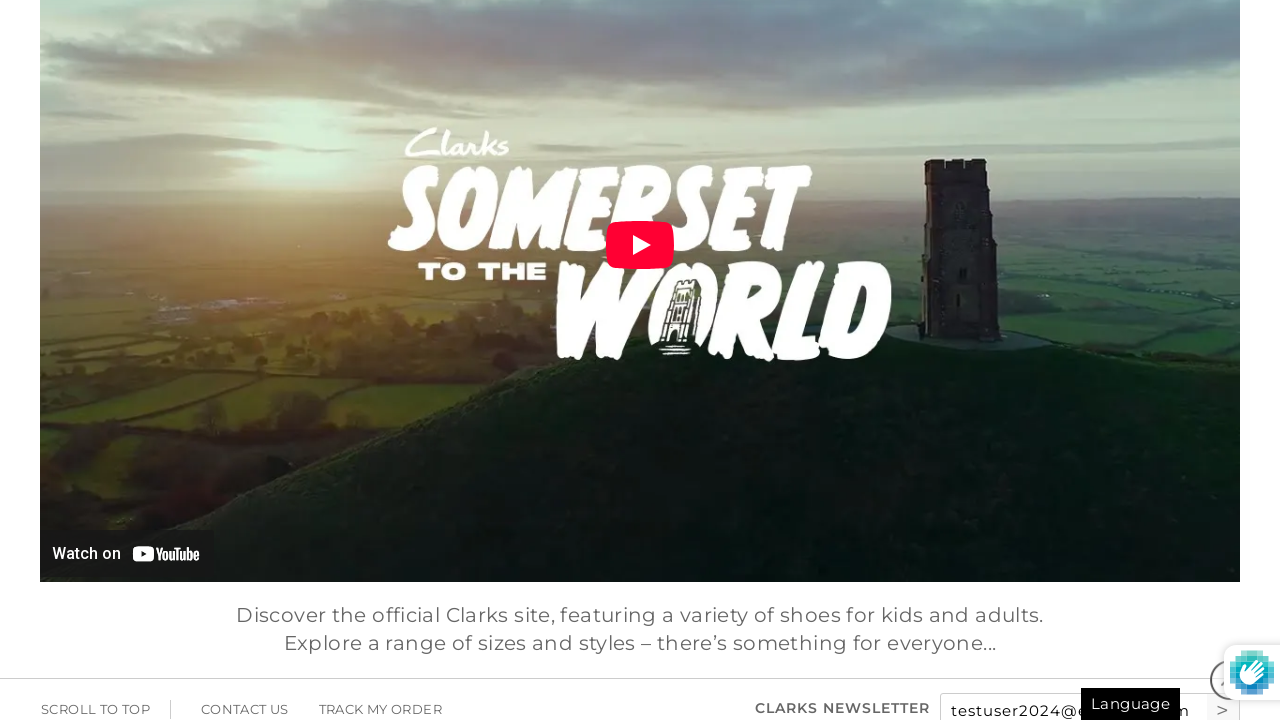

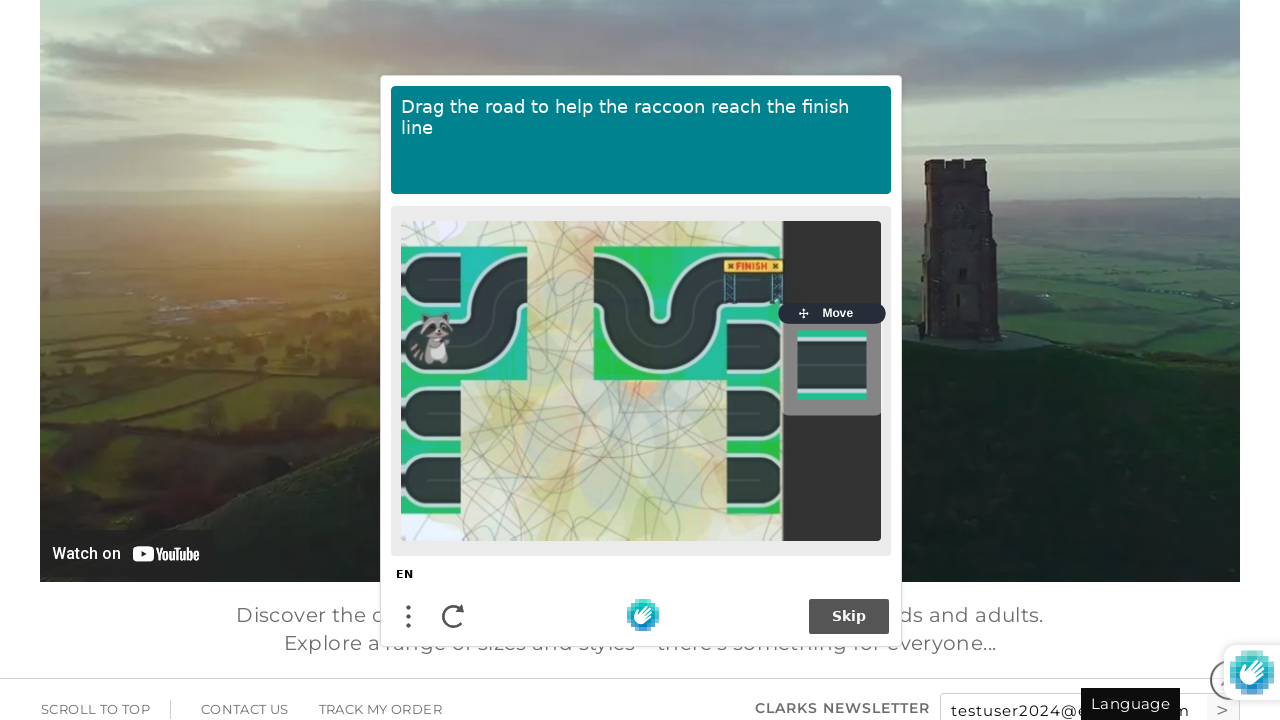